Tests JavaScript alert handling by entering a name, clicking the alert button, and accepting the alert dialog

Starting URL: https://rahulshettyacademy.com/AutomationPractice/

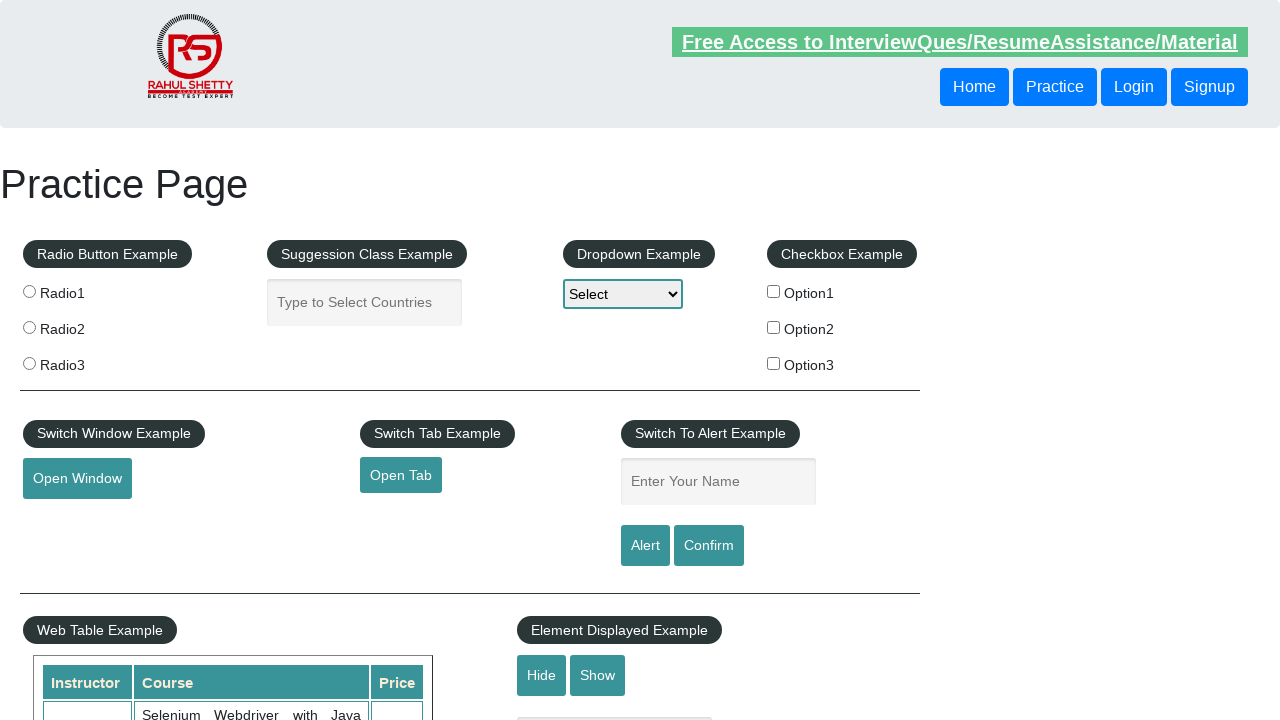

Filled name input field with 'Vaishnavi' on input#name
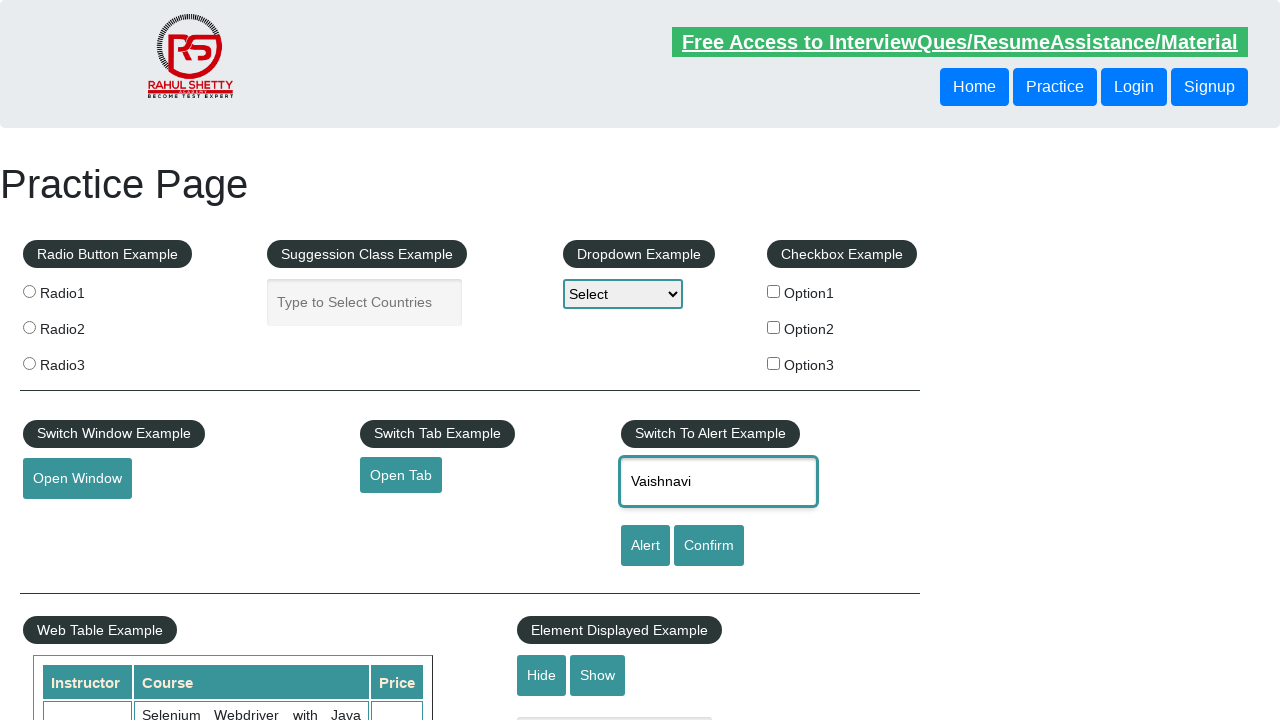

Clicked alert button to trigger JavaScript alert at (645, 546) on input#alertbtn
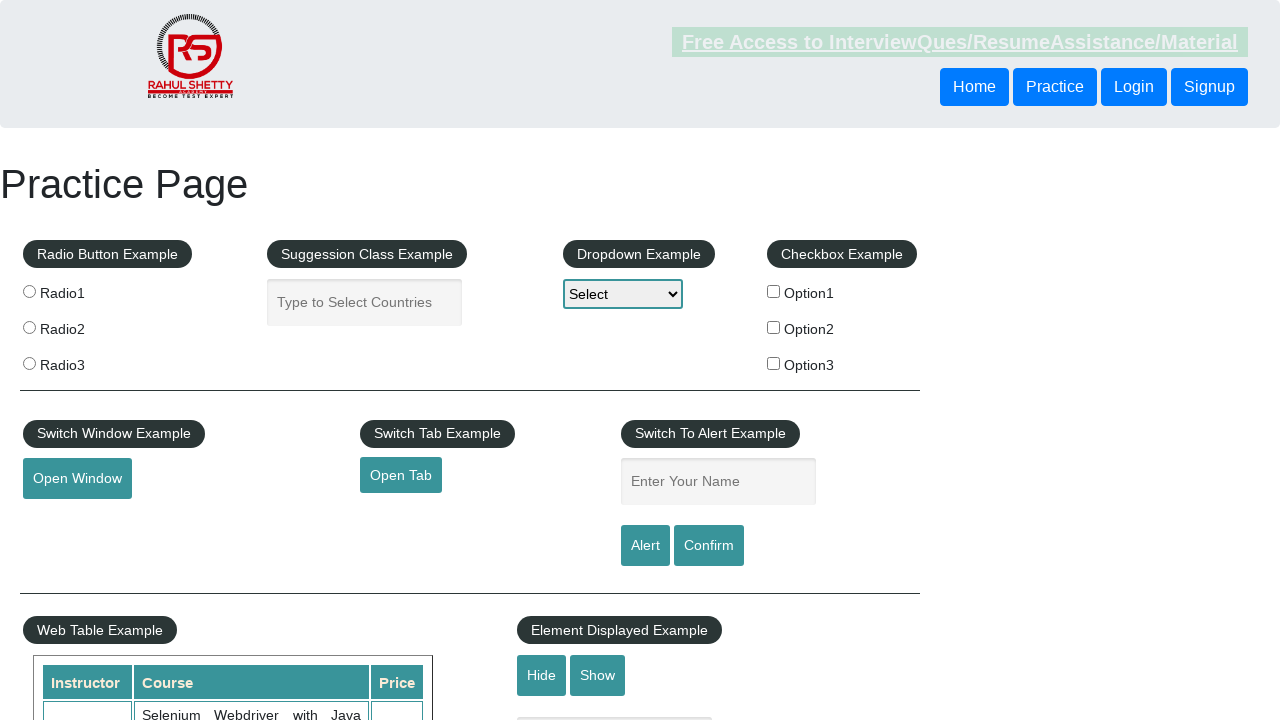

Set up dialog handler to accept JavaScript alert
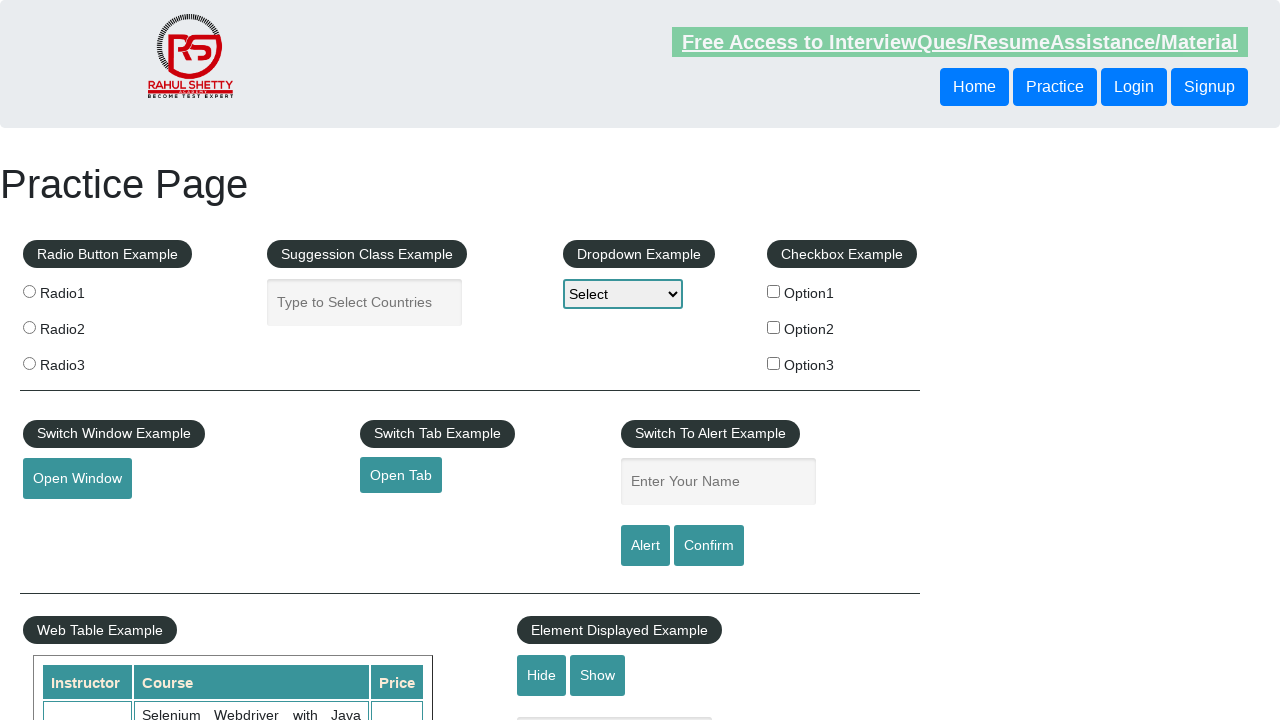

Waited for alert to be processed
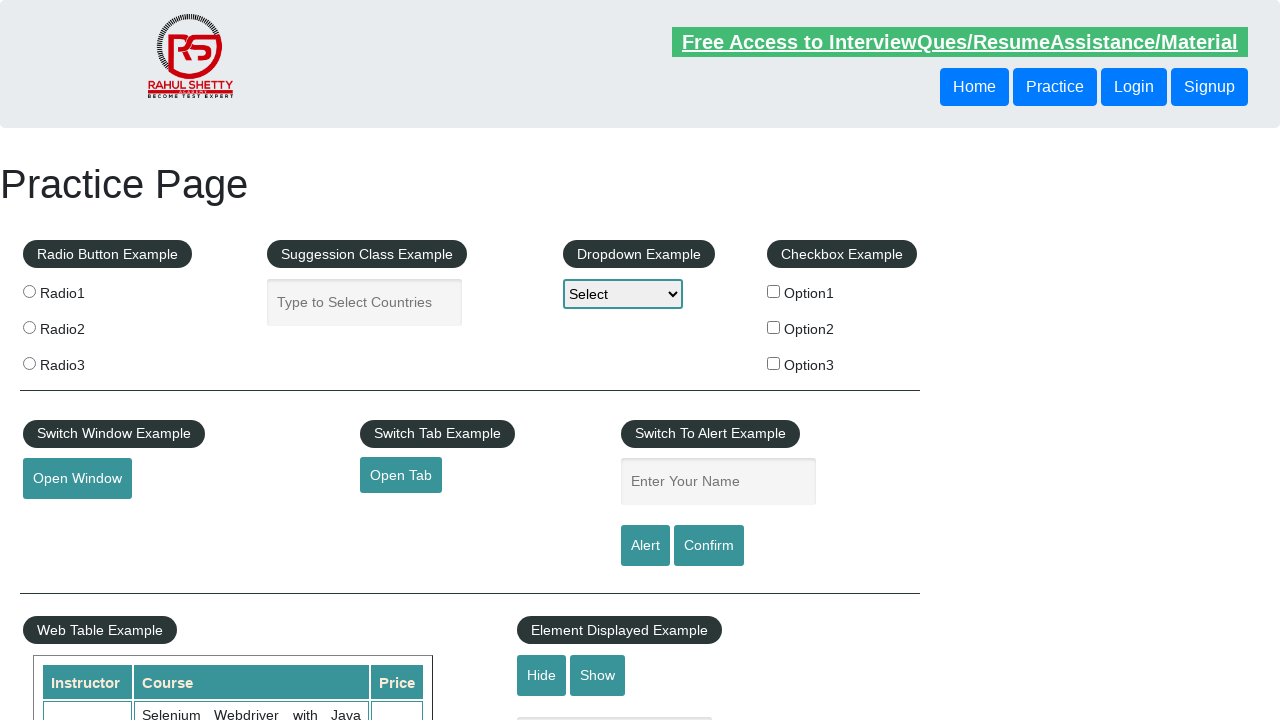

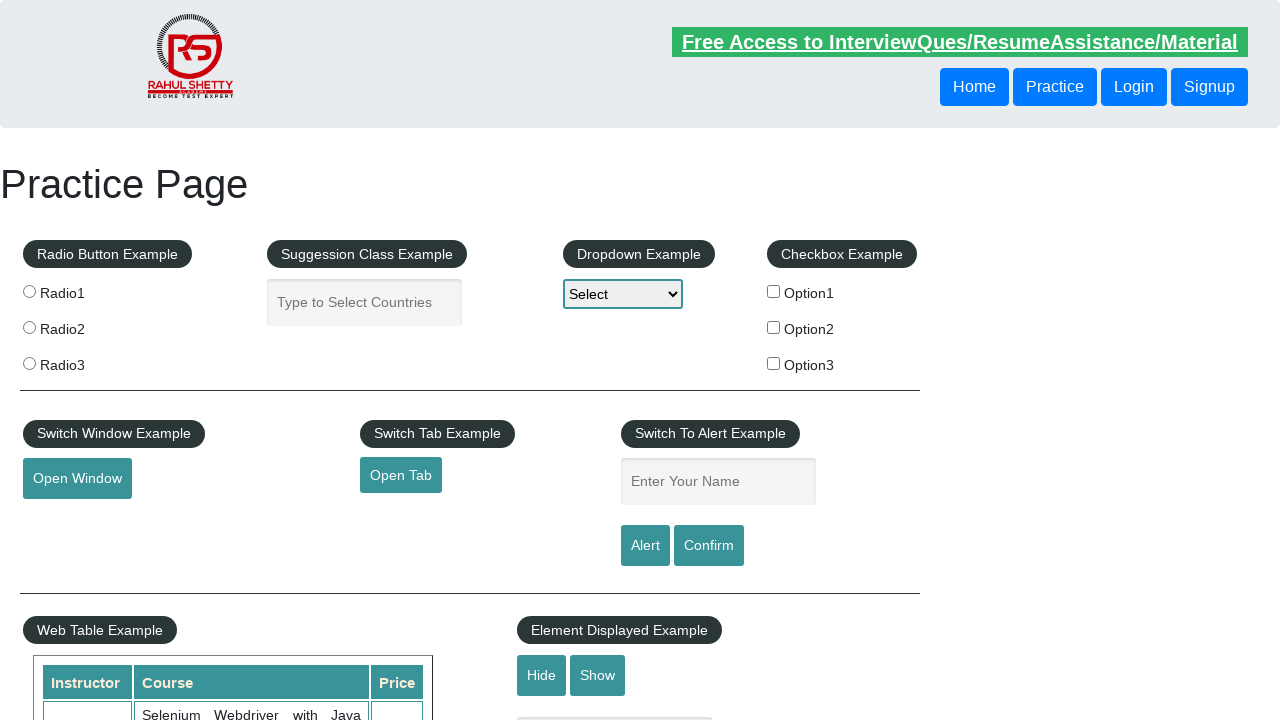